Tests the Word to PDF conversion file upload functionality on ilovepdf.com by clicking the file picker button and uploading a document

Starting URL: https://www.ilovepdf.com/word_to_pdf

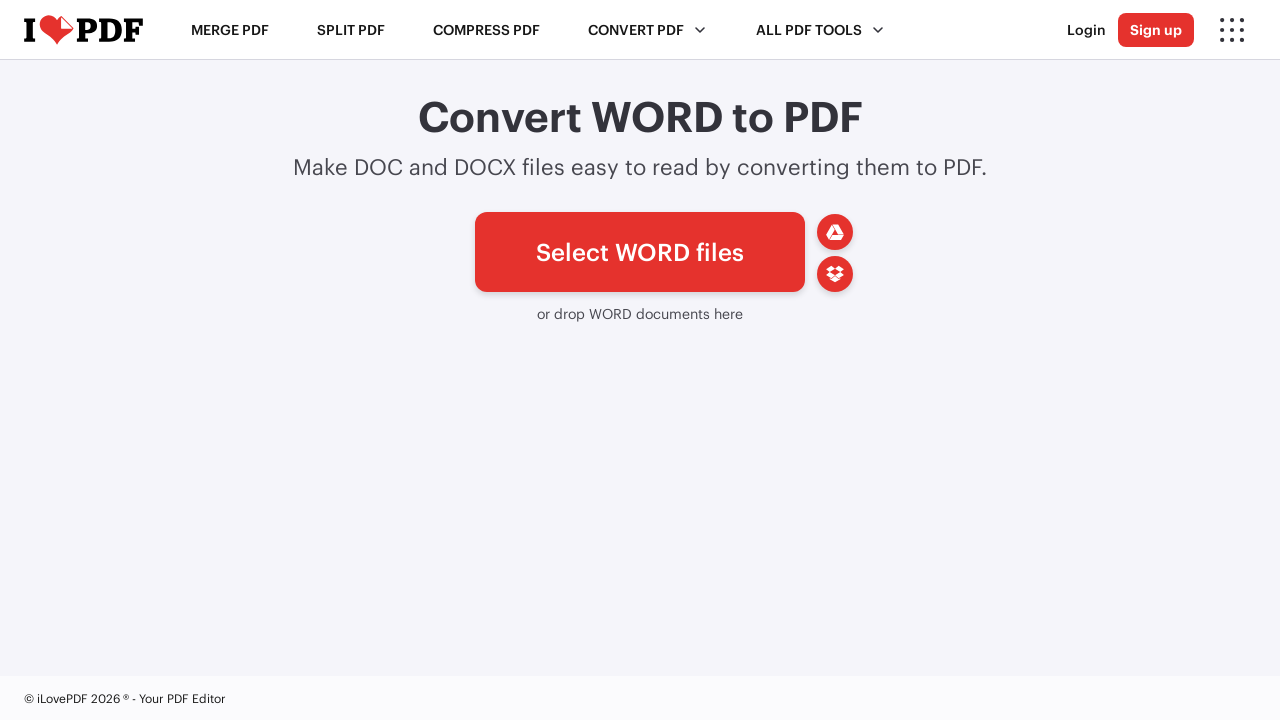

Waited for file upload button to be visible
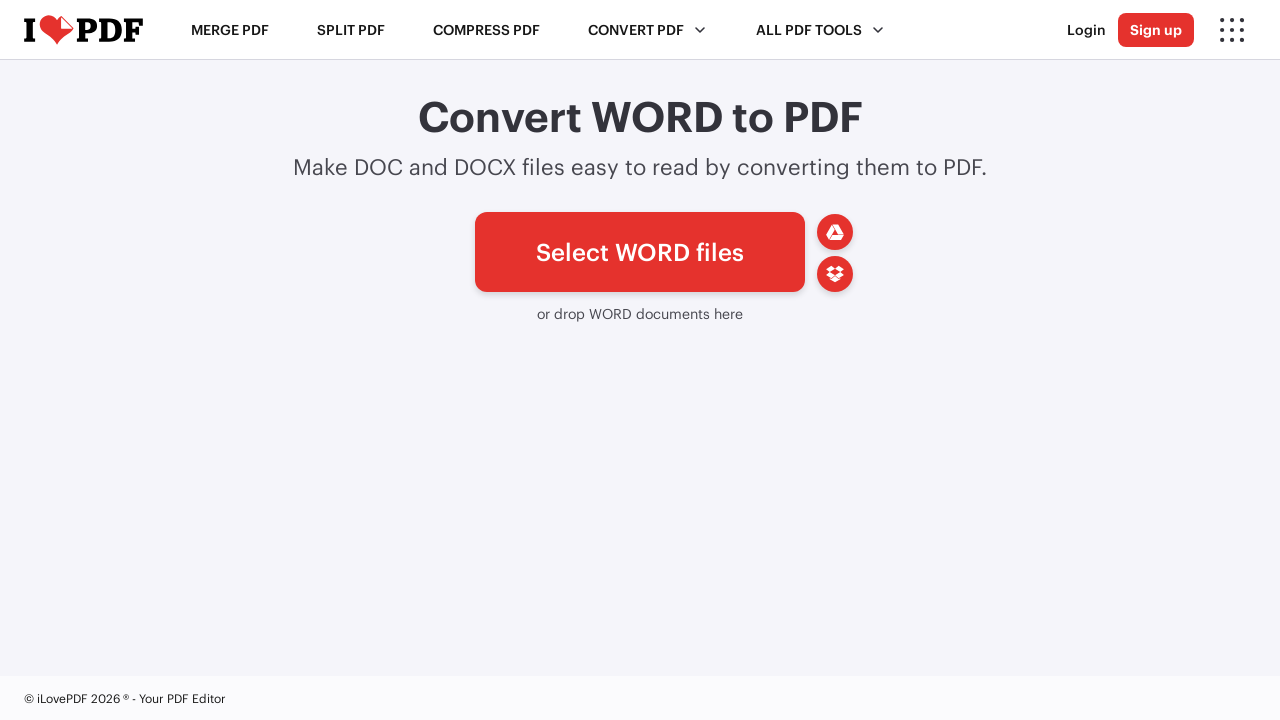

Clicked file picker button and opened file chooser at (640, 252) on #pickfiles
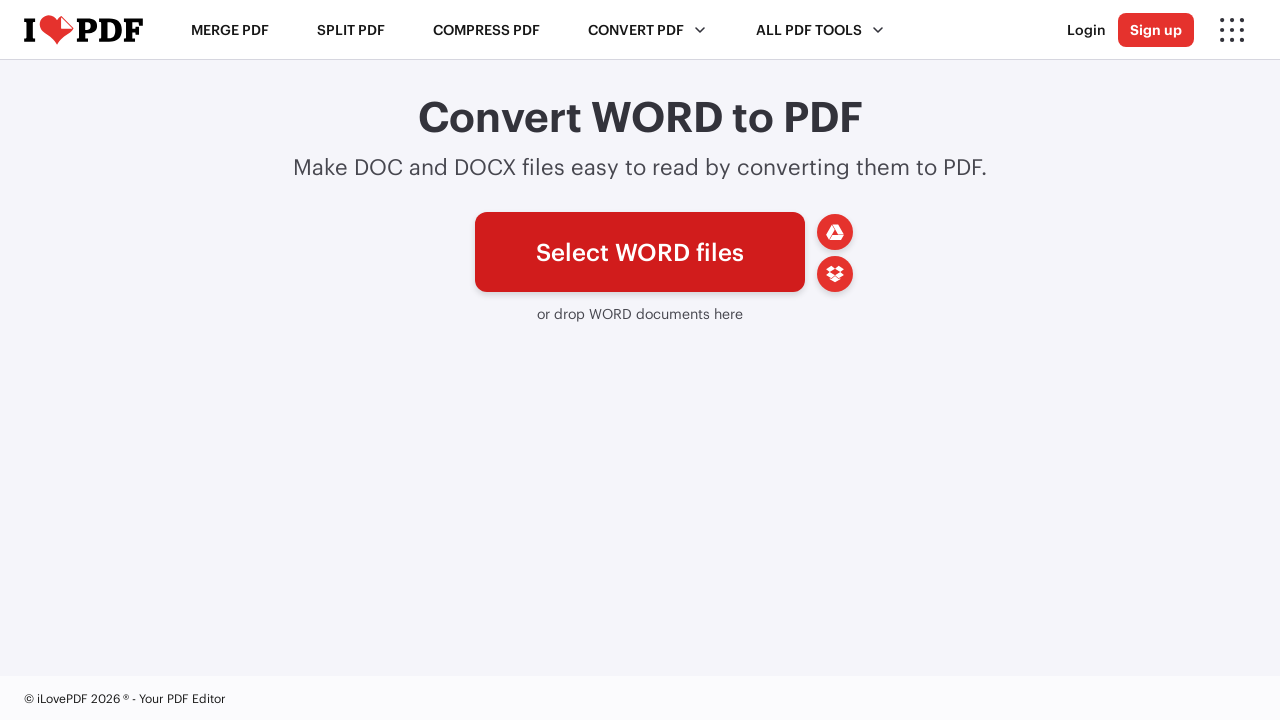

File chooser dialog ready
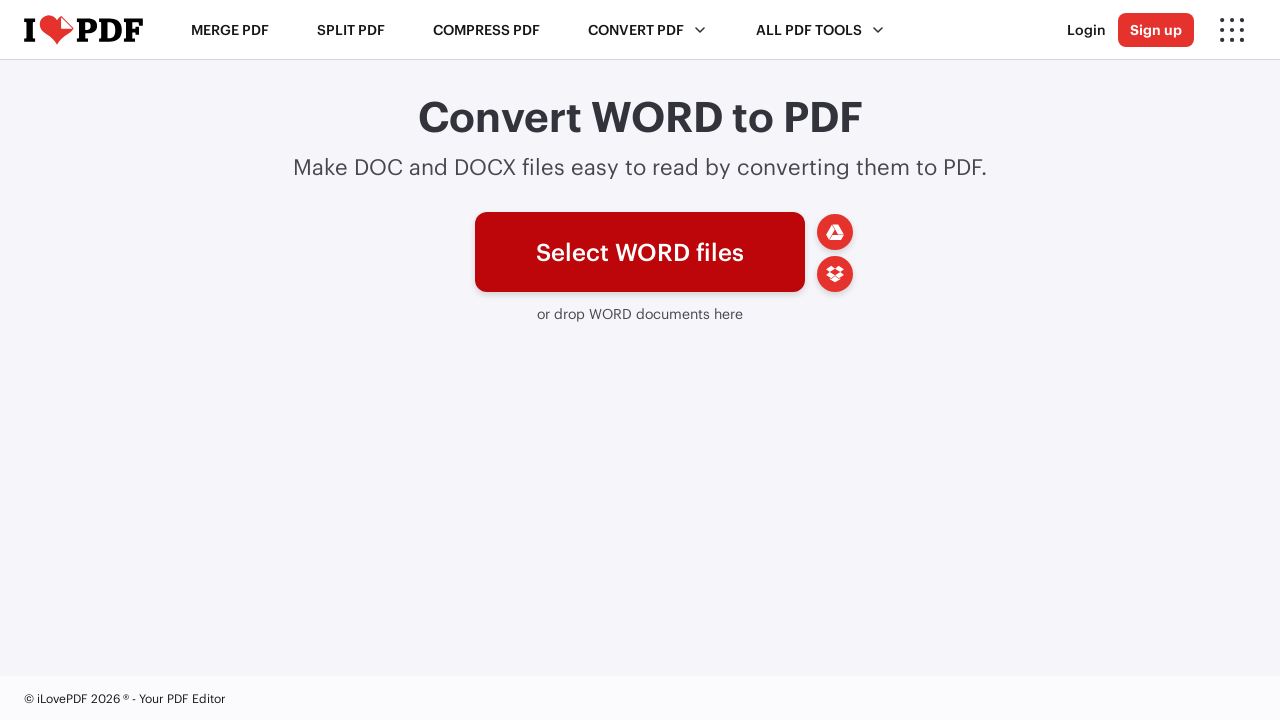

Waited 2 seconds for upload UI response
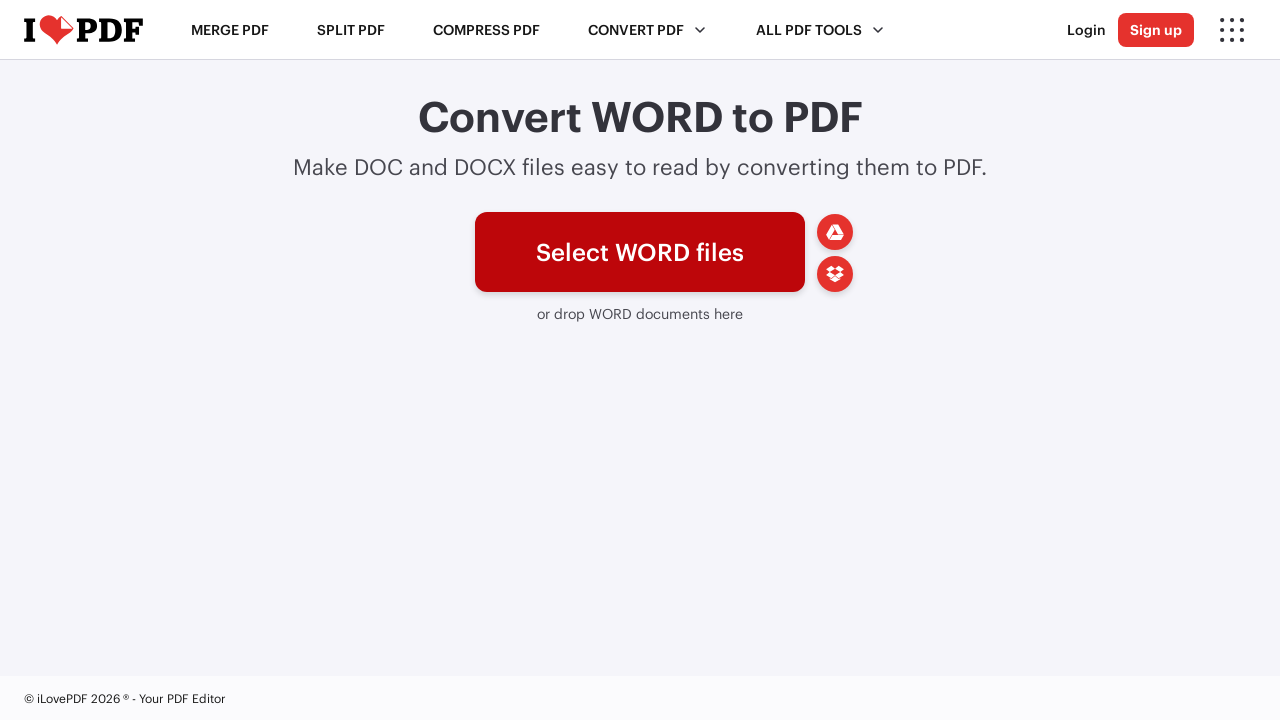

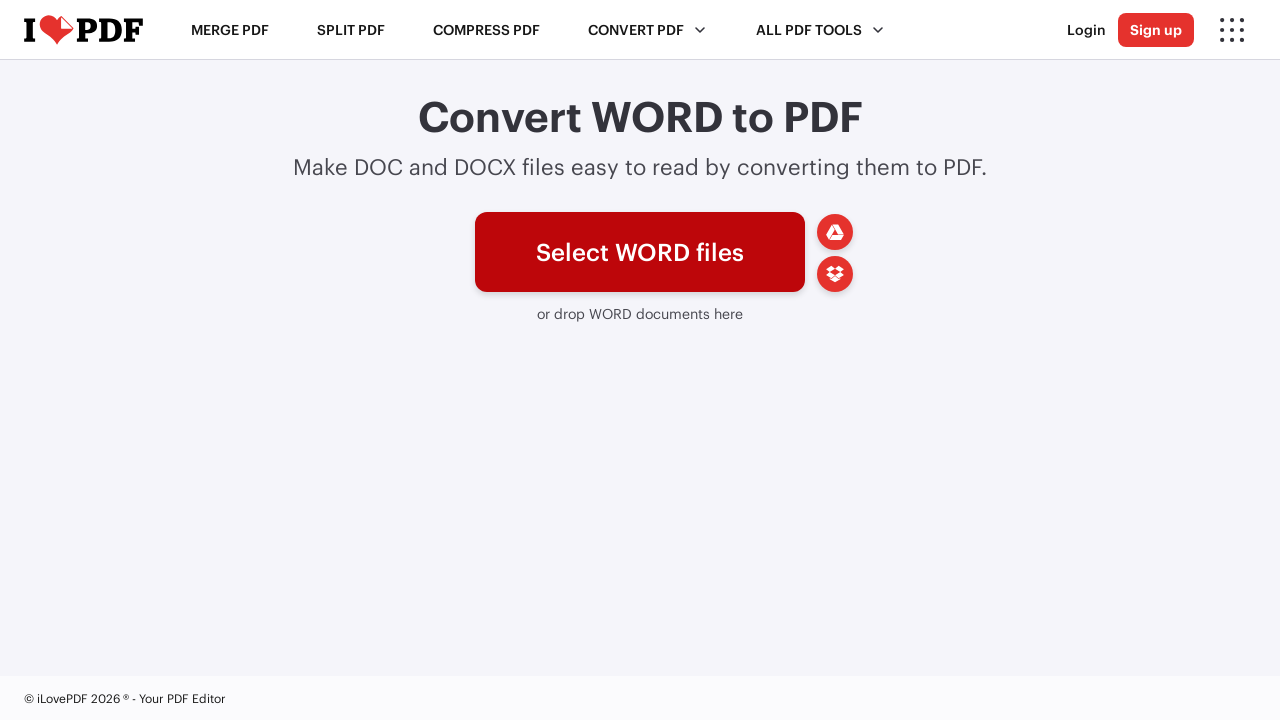